Tests JavaScript confirm alert by clicking the second alert button, verifying the alert text, dismissing it, and verifying the result message

Starting URL: http://the-internet.herokuapp.com/javascript_alerts

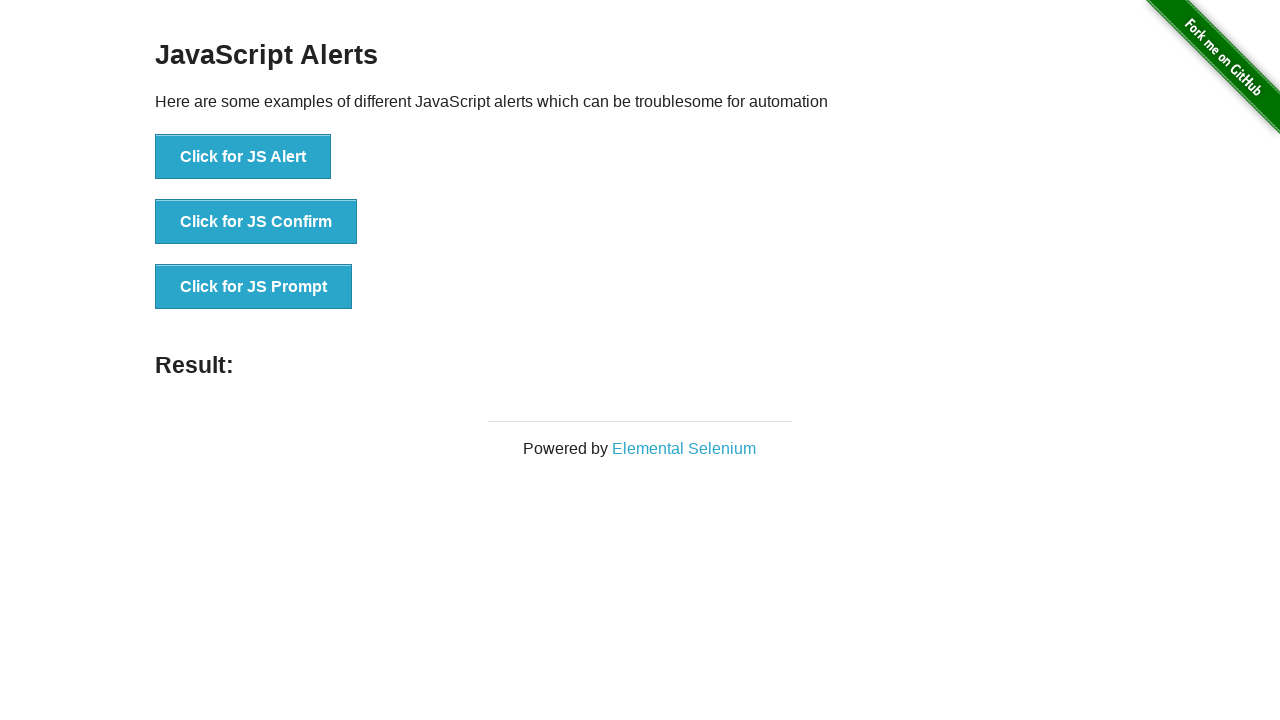

Clicked the JS Confirm button at (256, 222) on xpath=//button[@onclick='jsConfirm()']
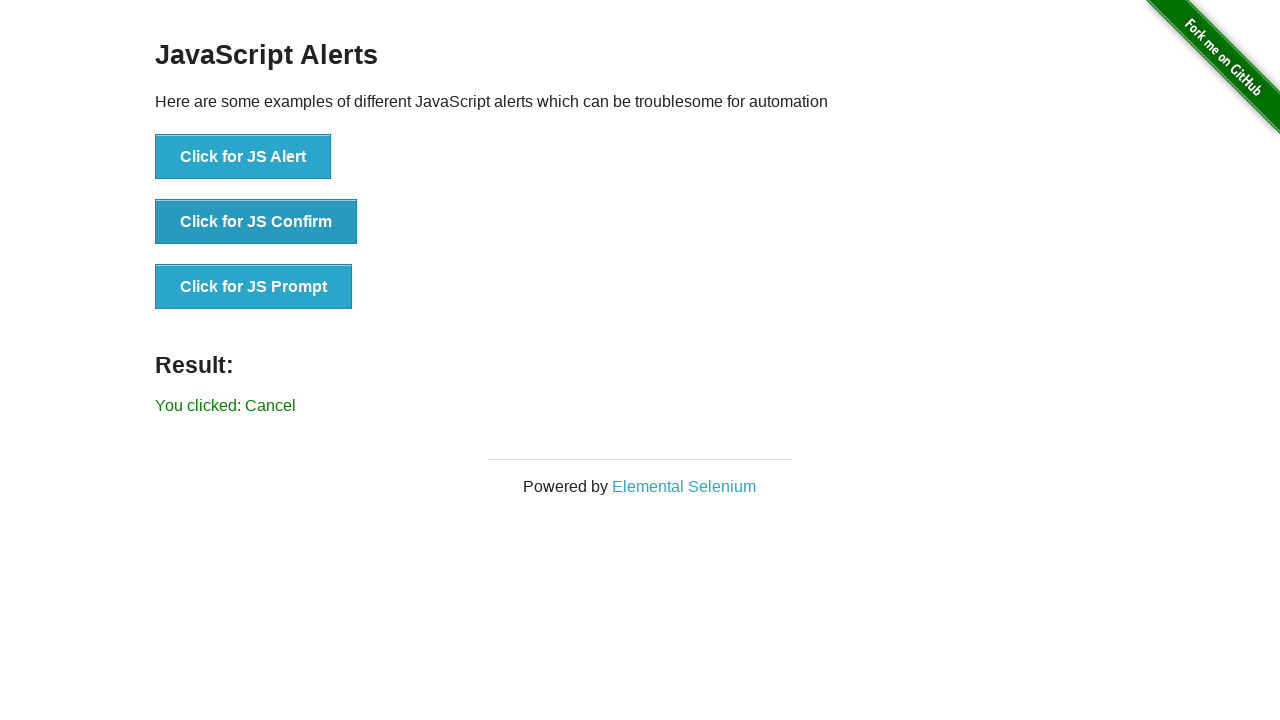

Set up dialog handler to dismiss alerts
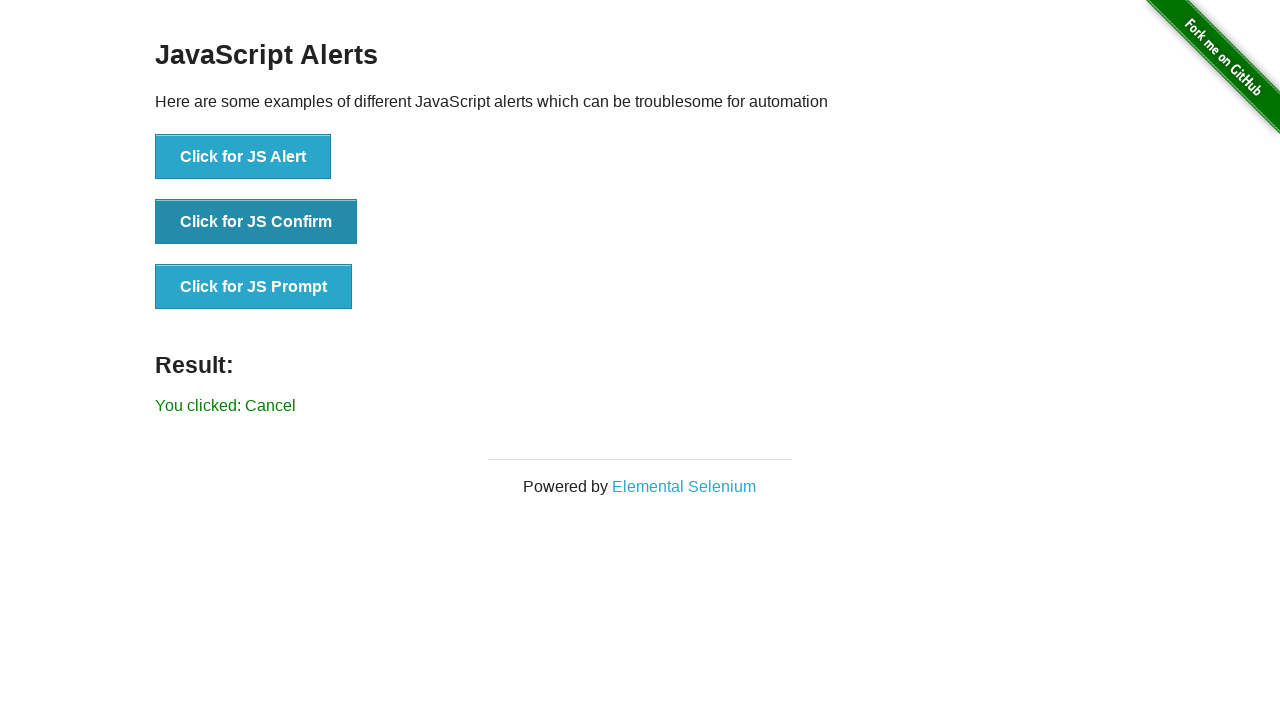

Clicked the JS Confirm button to trigger dismissable alert at (256, 222) on xpath=//button[@onclick='jsConfirm()']
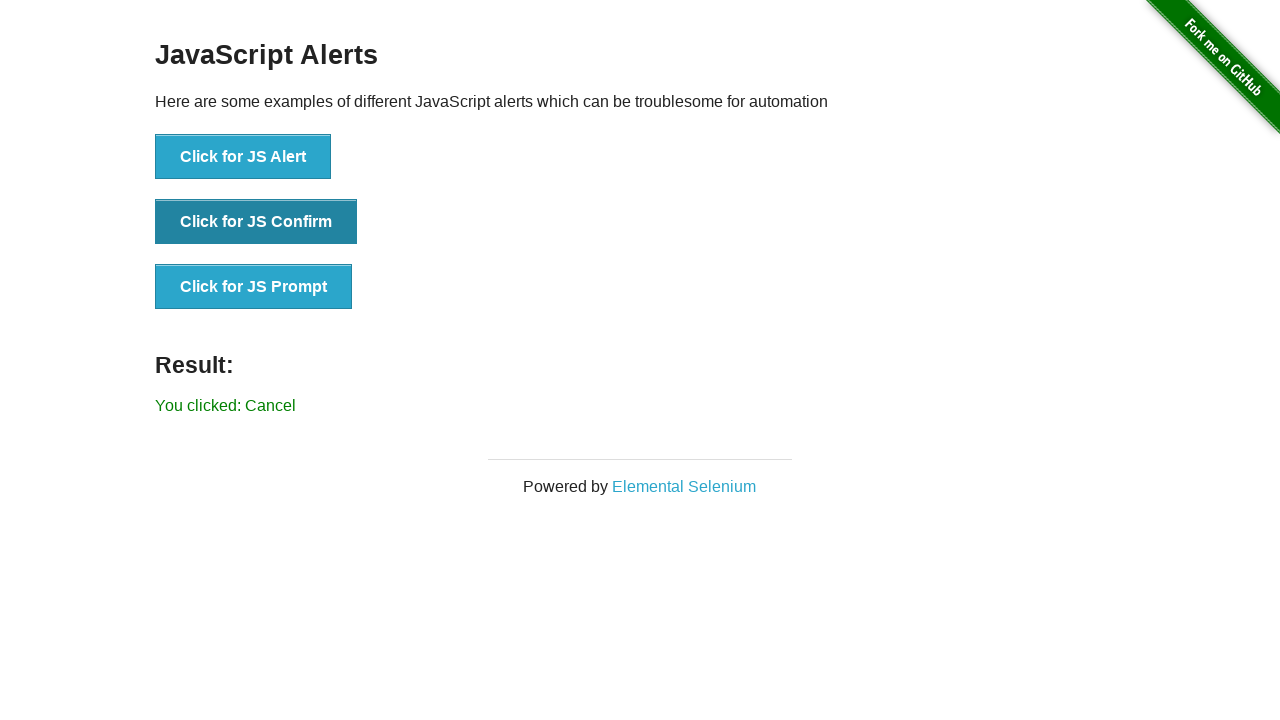

Retrieved result text from page
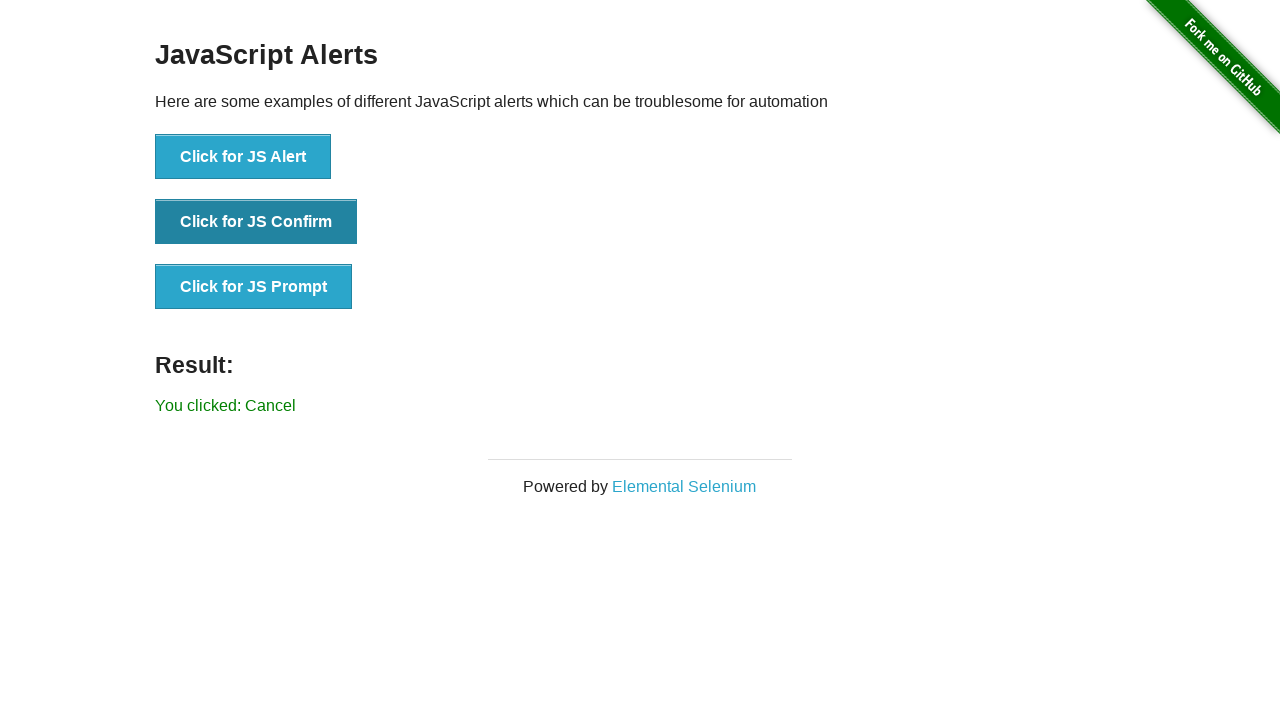

Verified alert was dismissed correctly with result message 'You clicked: Cancel'
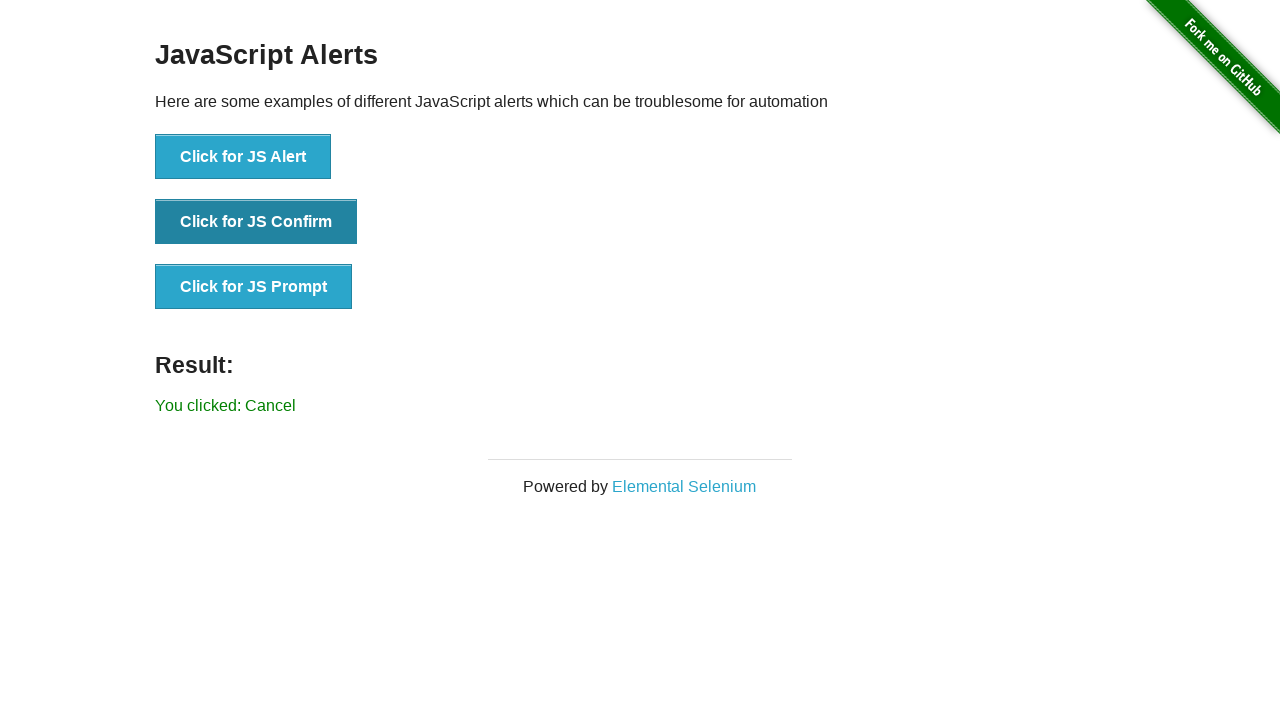

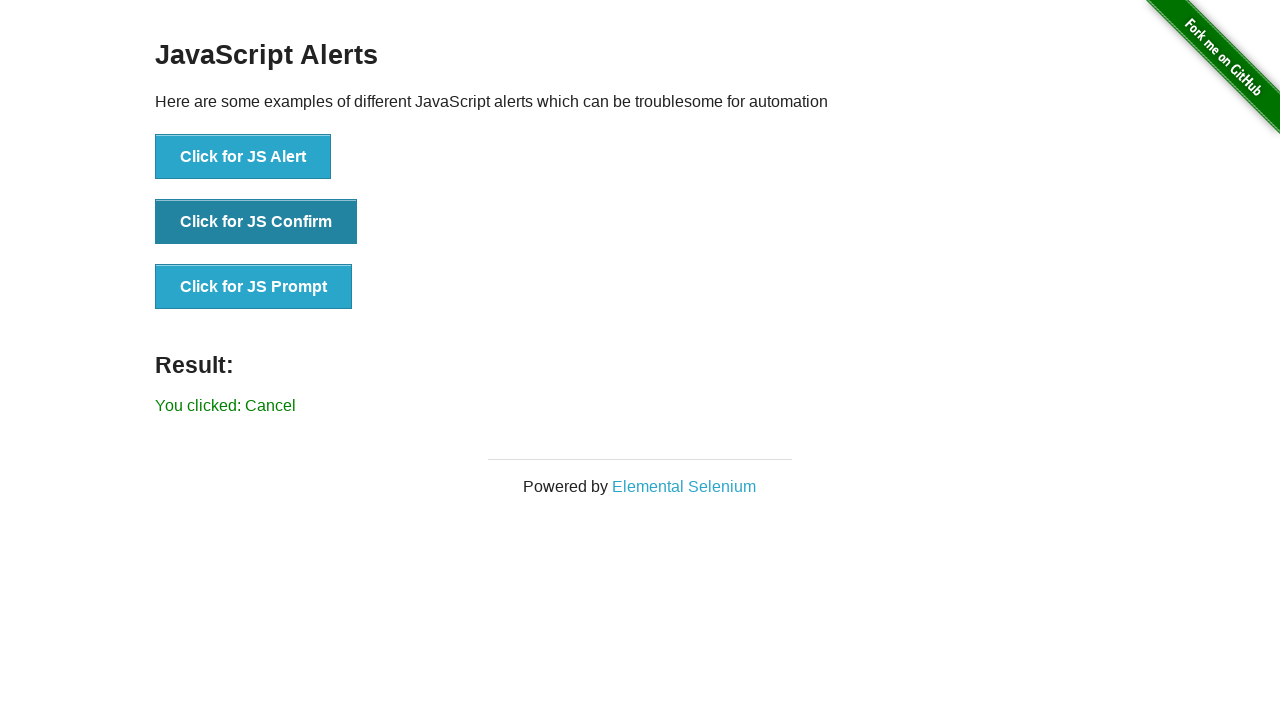